Tests dynamic color change functionality by waiting for a button to appear and verifying the color change button is visible and accessible.

Starting URL: https://demoqa.com/dynamic-properties

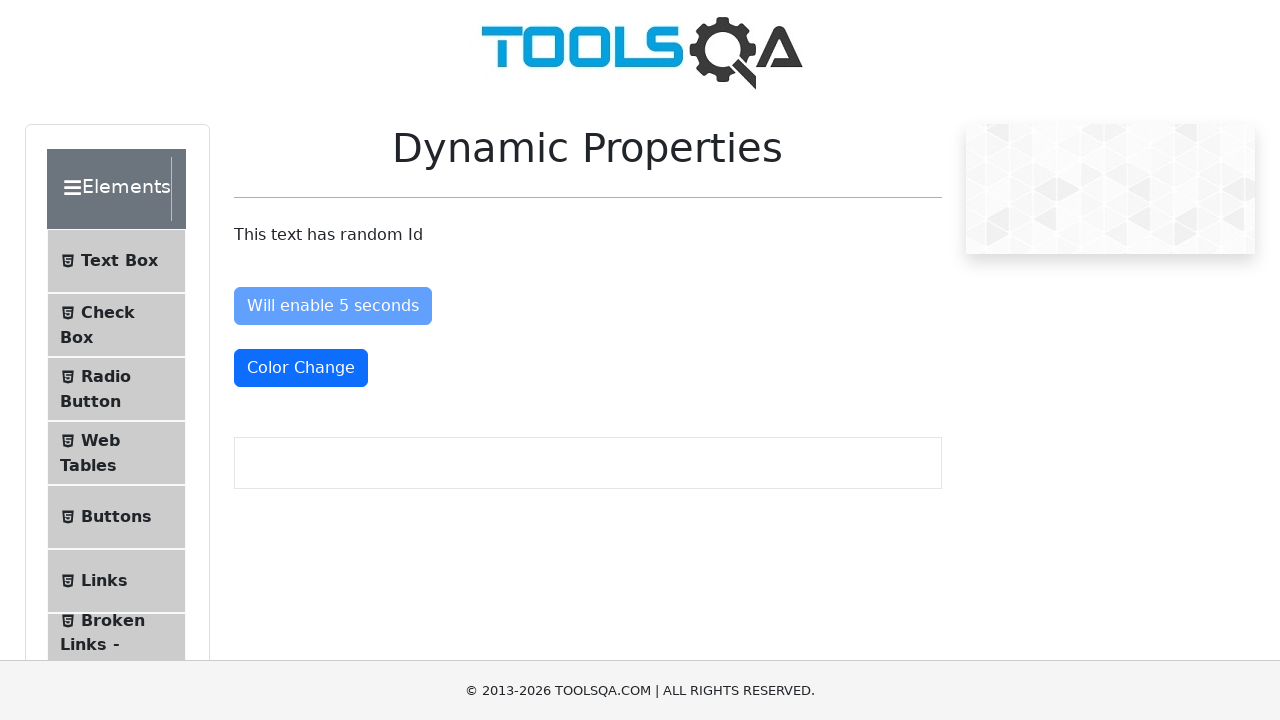

Waited for visibleAfter button to appear (timeout: 20000ms)
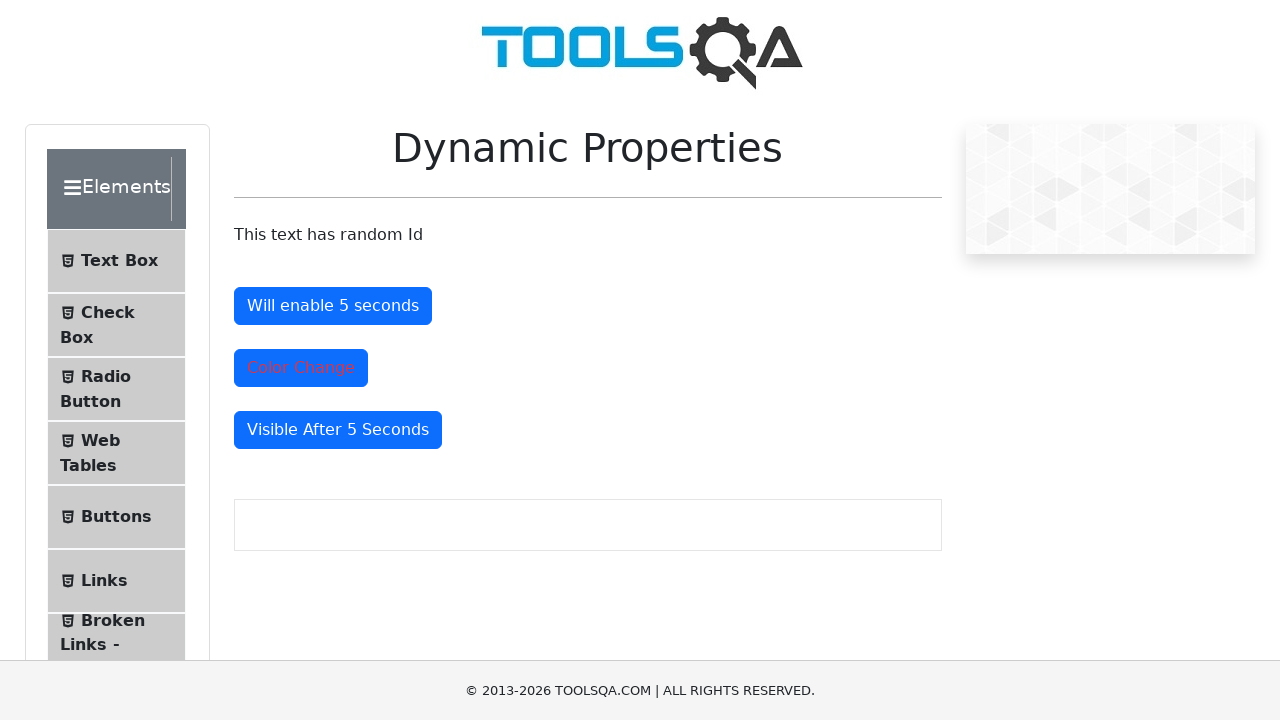

Color change button selector is present in DOM
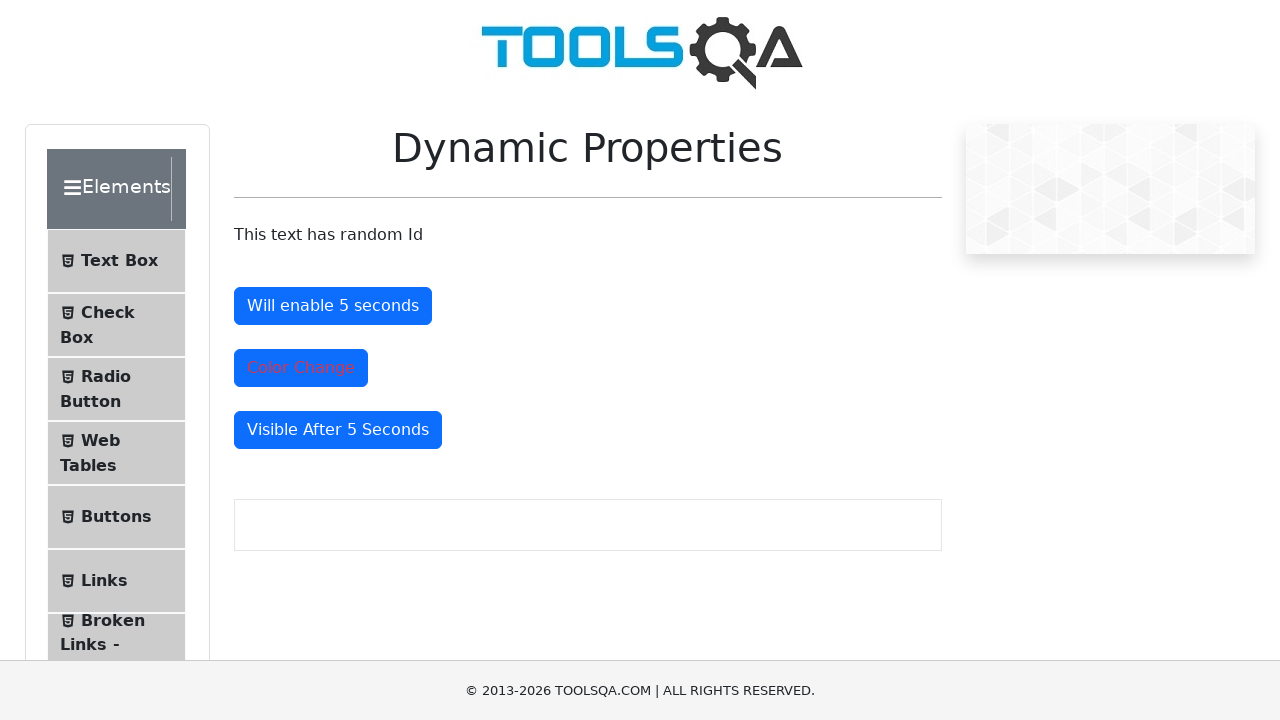

Verified color change button is visible and accessible
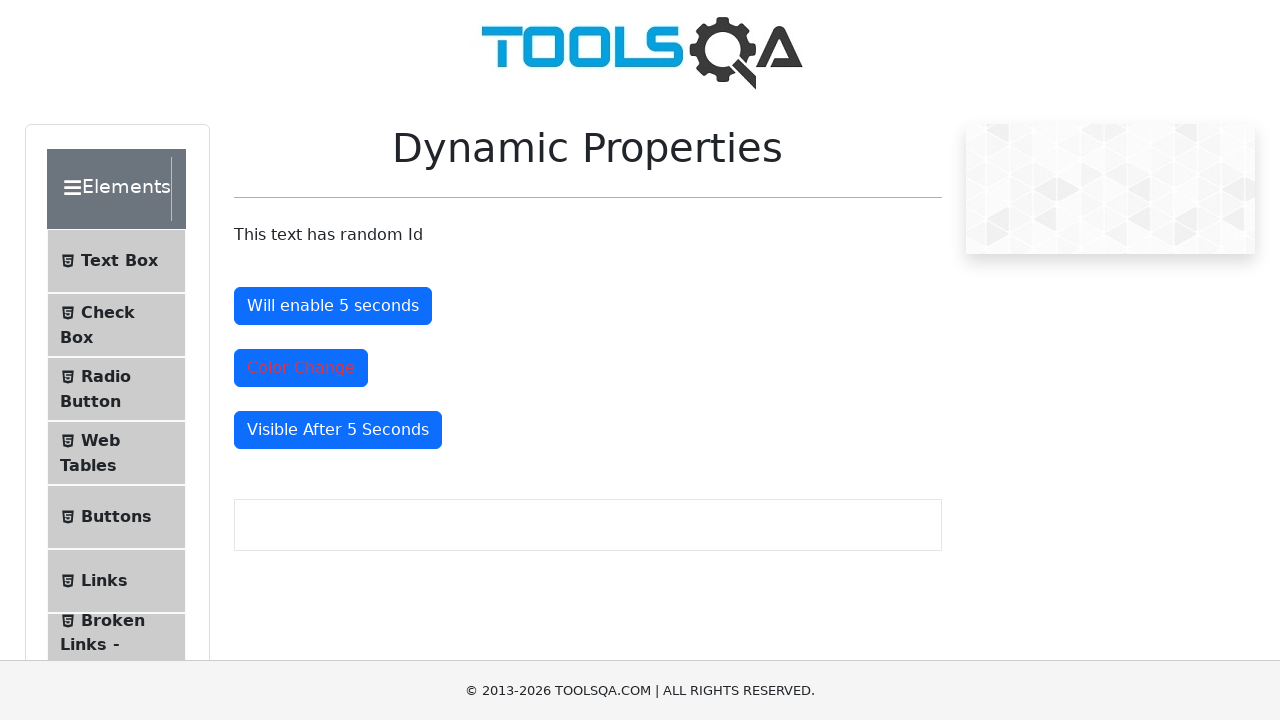

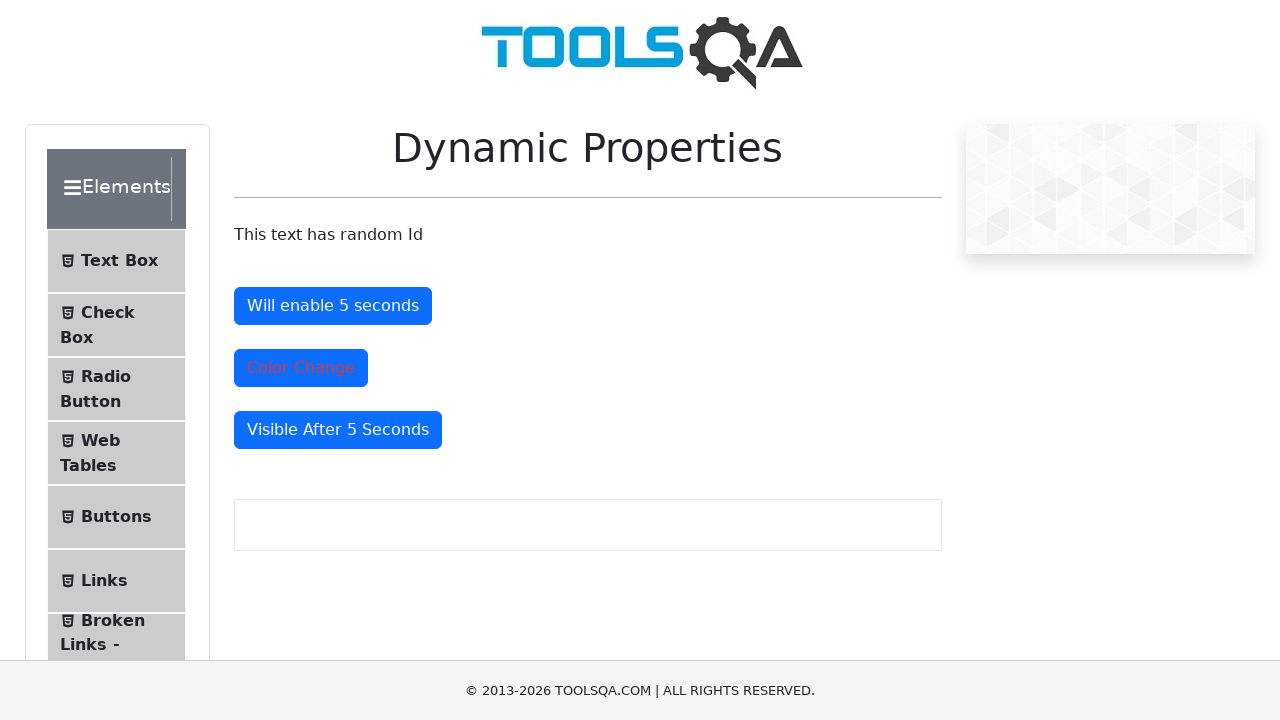